Navigates to a demo registration page and clicks on the Facebook social media icon link.

Starting URL: http://demo.automationtesting.in/Register.html

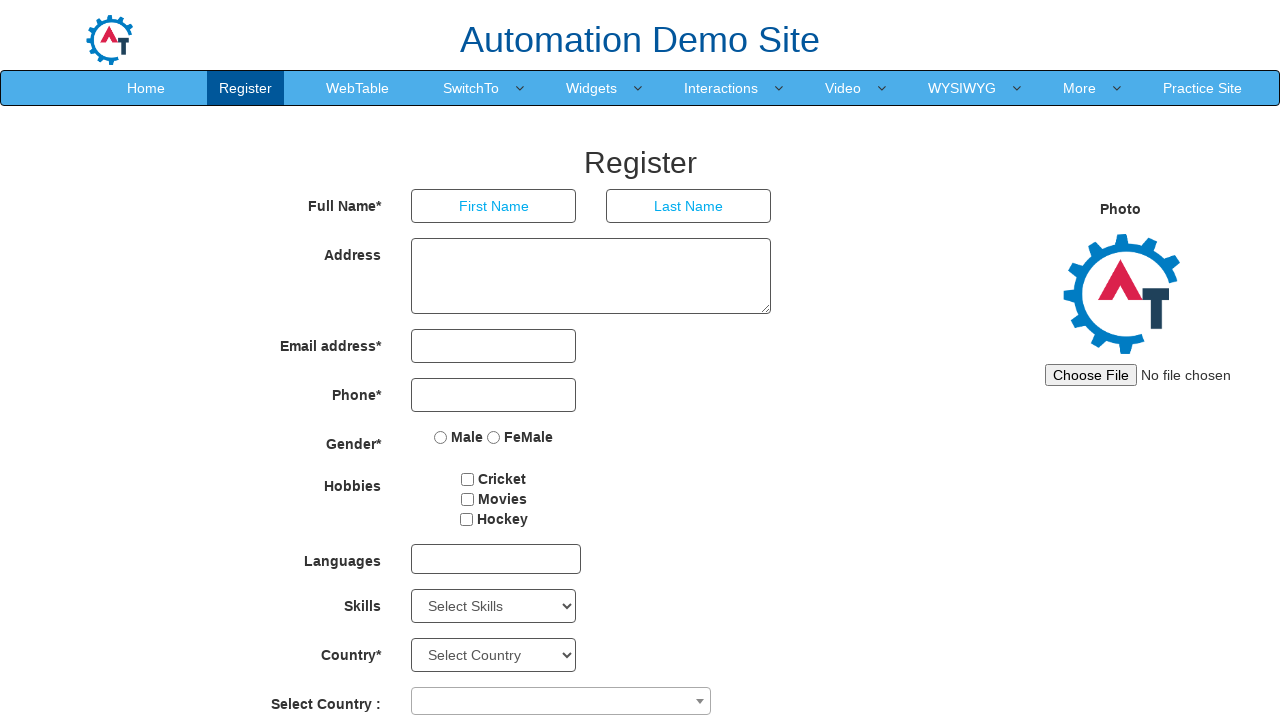

Waited for page to load (domcontentloaded)
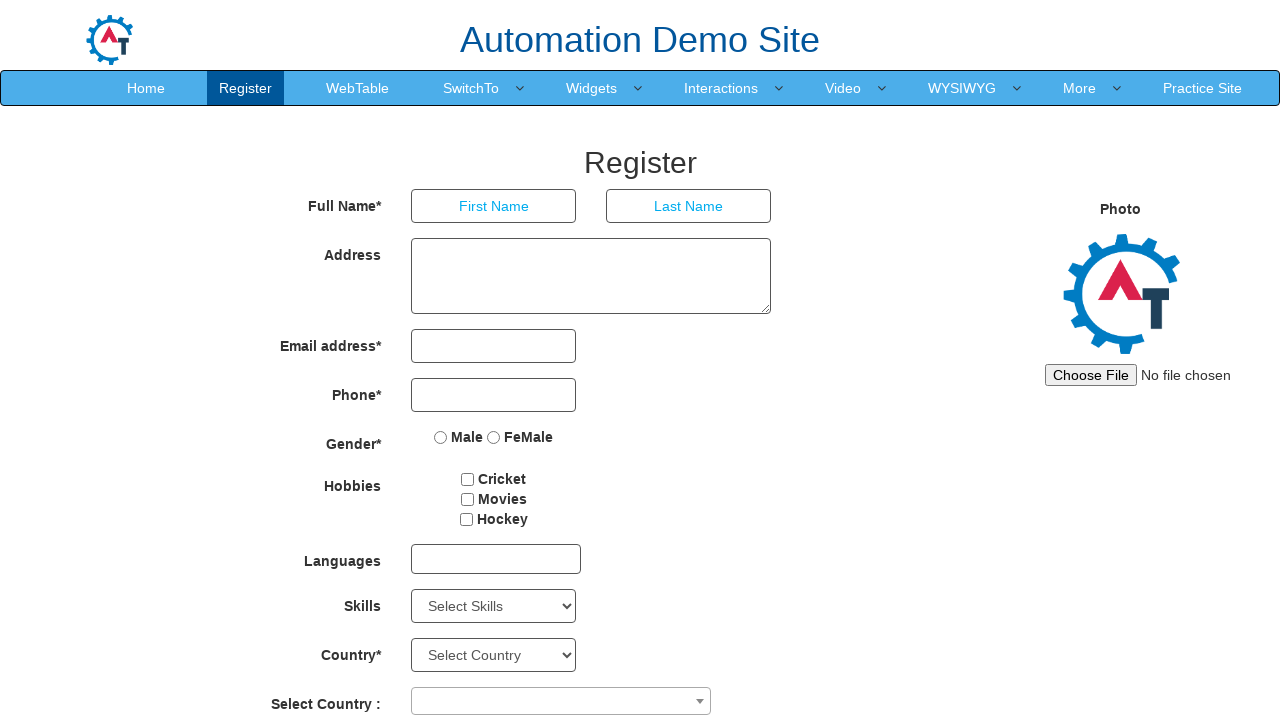

Clicked on the Facebook social media icon link at (690, 685) on .fa.fa-facebook-square
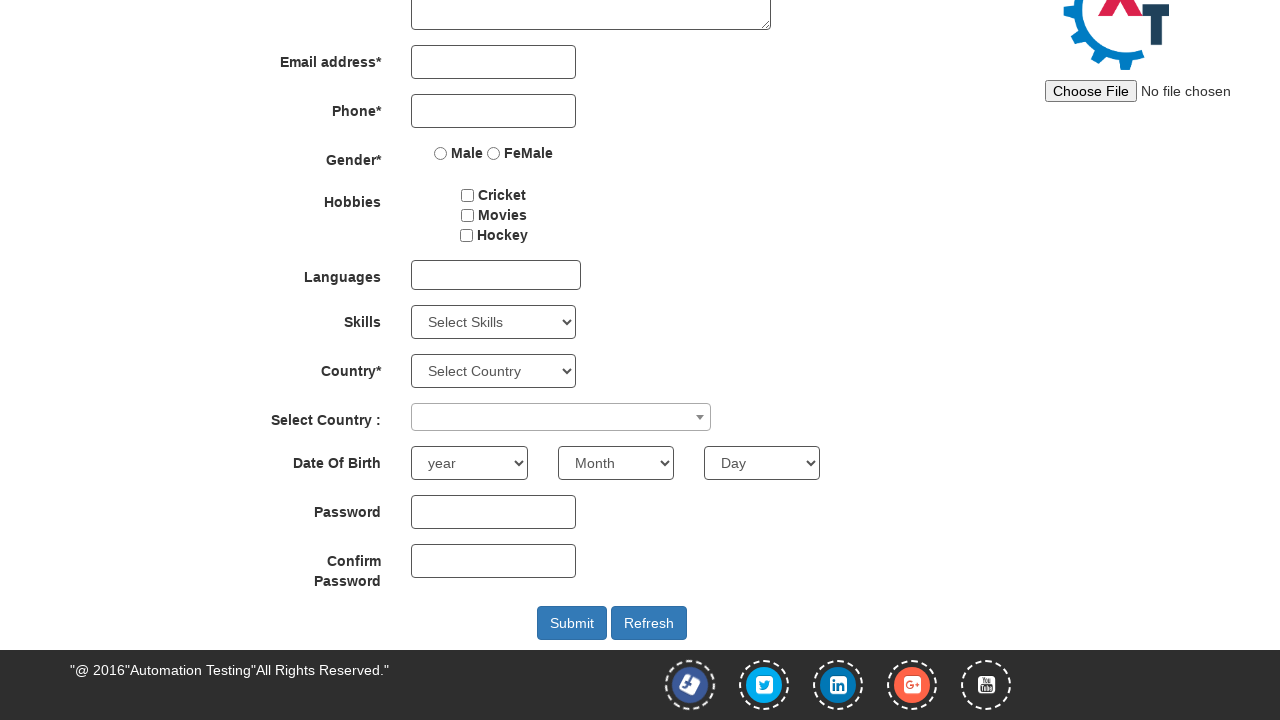

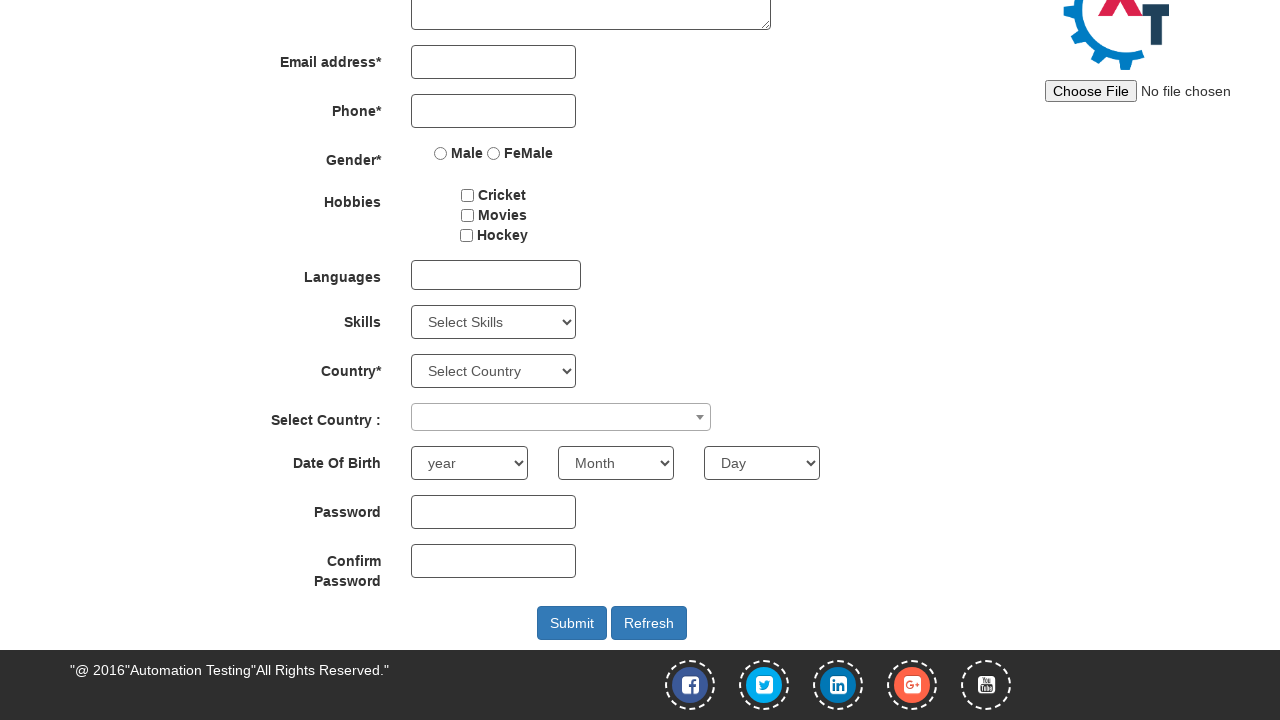